Tests that an error message appears when trying to save an empty name field

Starting URL: https://devmountain-qa.github.io/employee-manager/1.2_Version/index.html

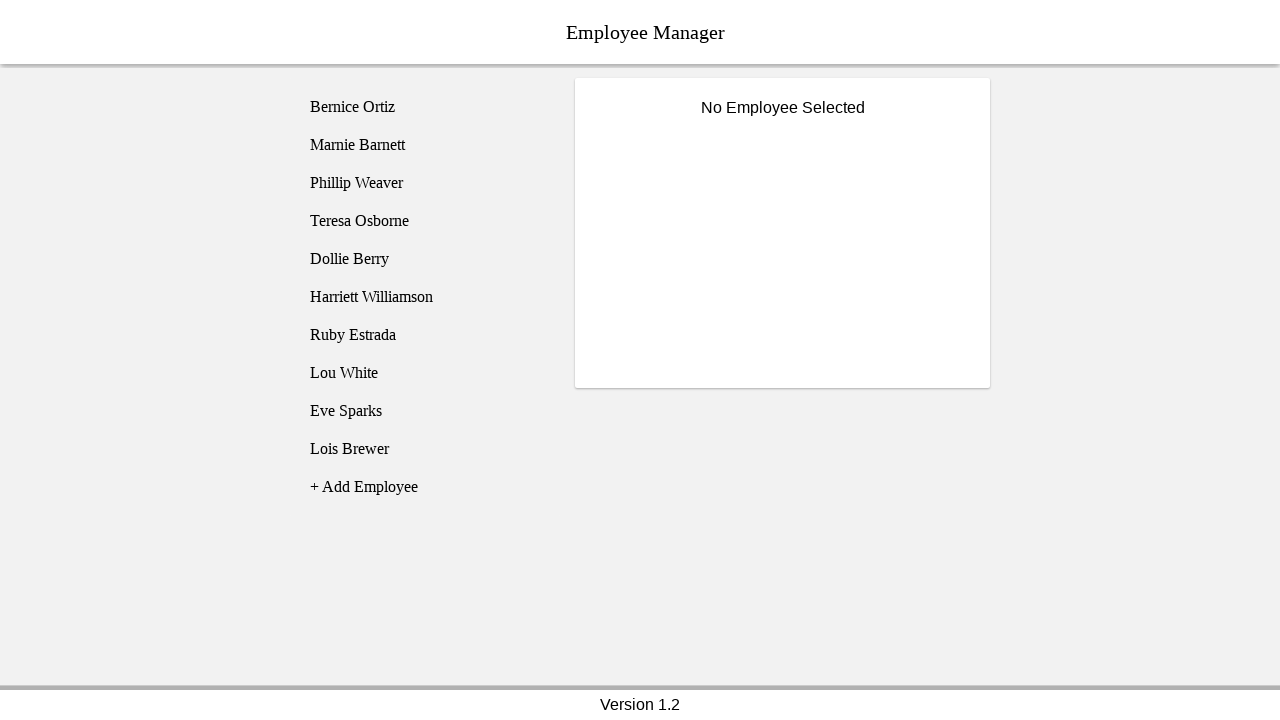

Clicked on Bernice Ortiz employee at (425, 107) on [name='employee1']
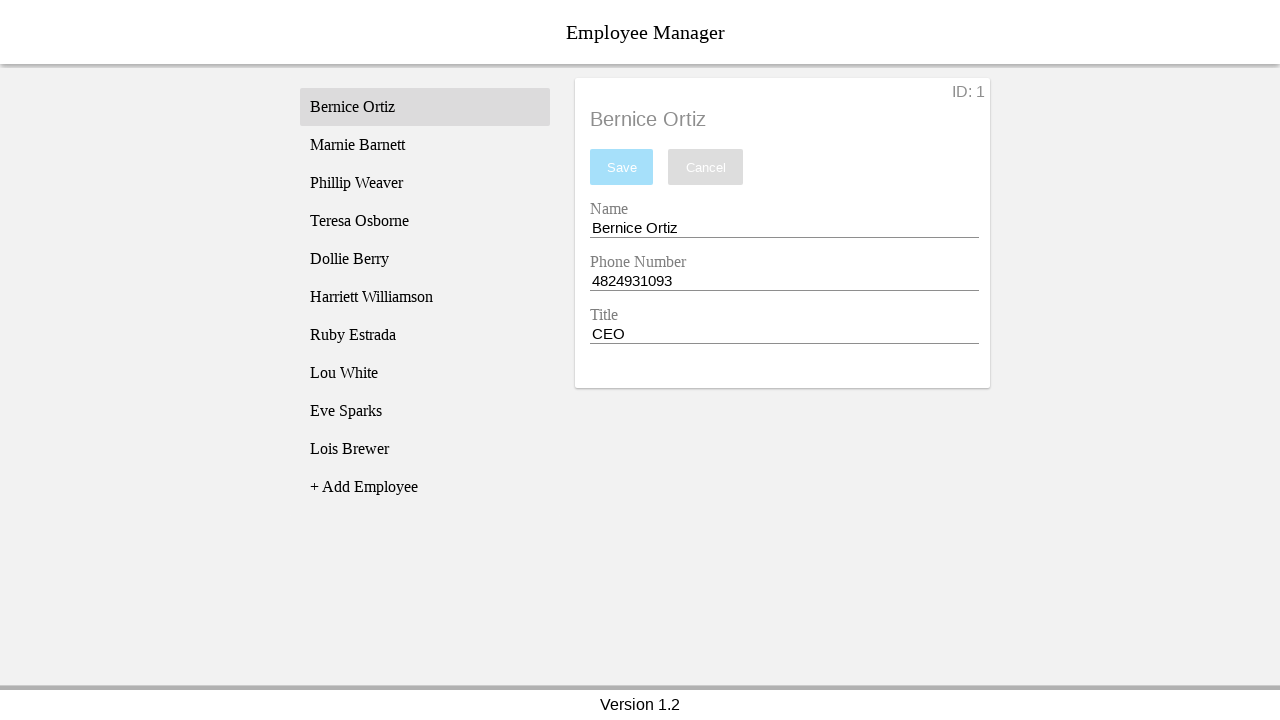

Name input field loaded
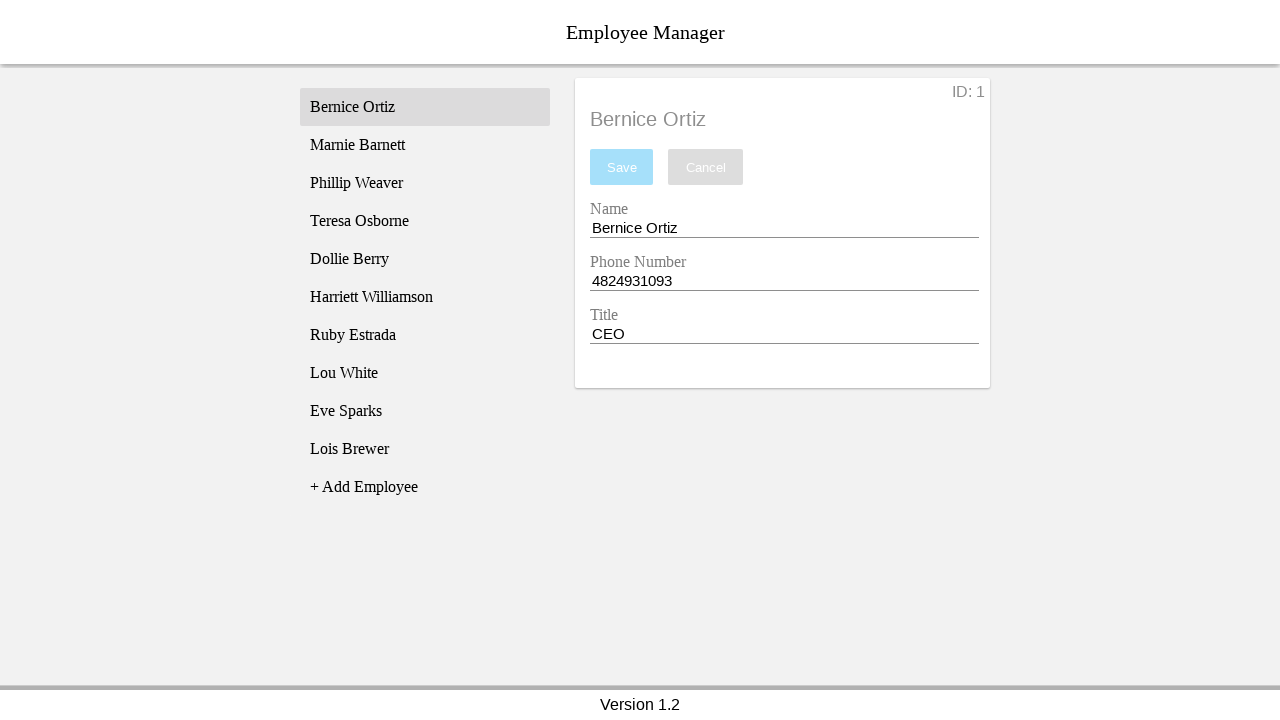

Cleared the name input field on [name='nameEntry']
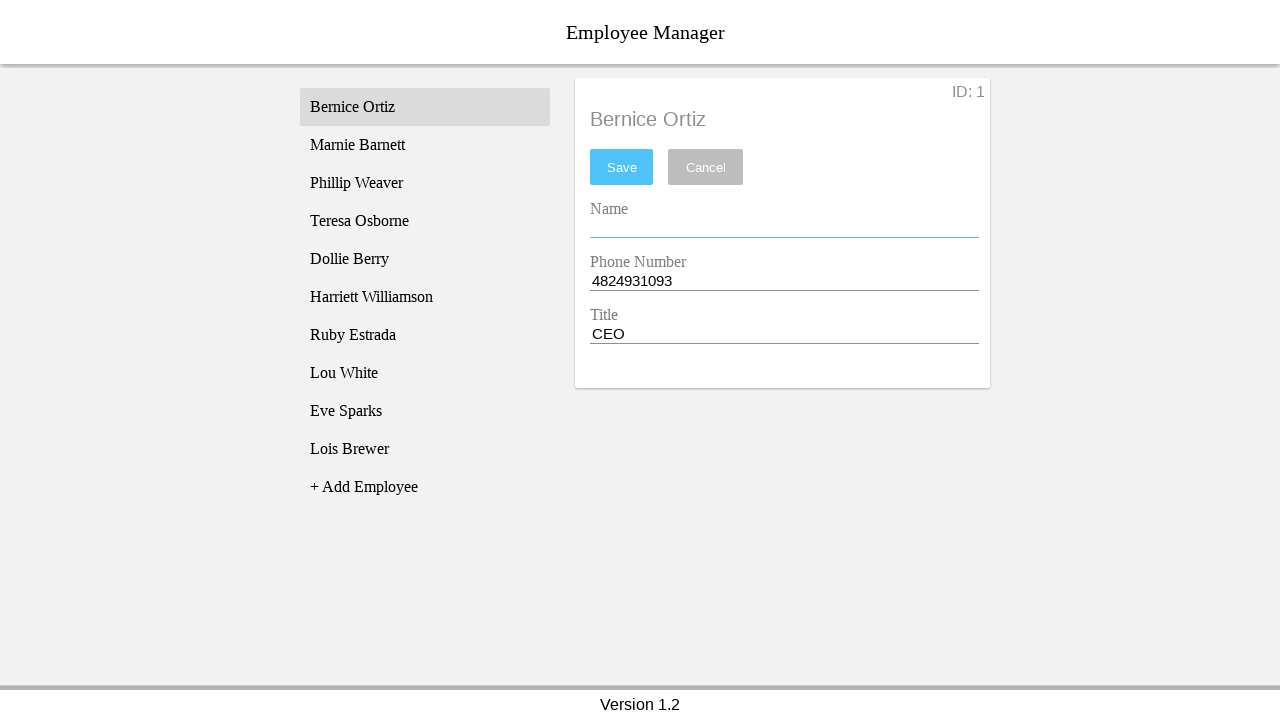

Pressed Space key to ensure field is empty
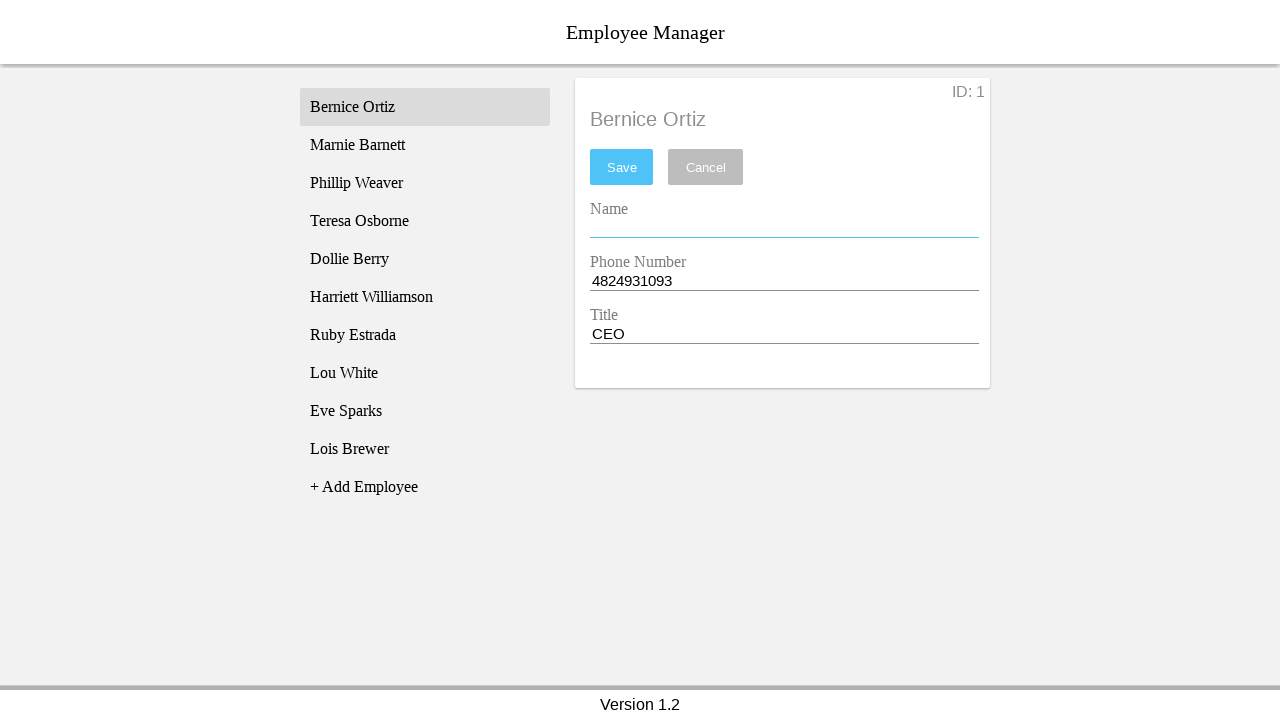

Pressed Backspace key to confirm field is empty
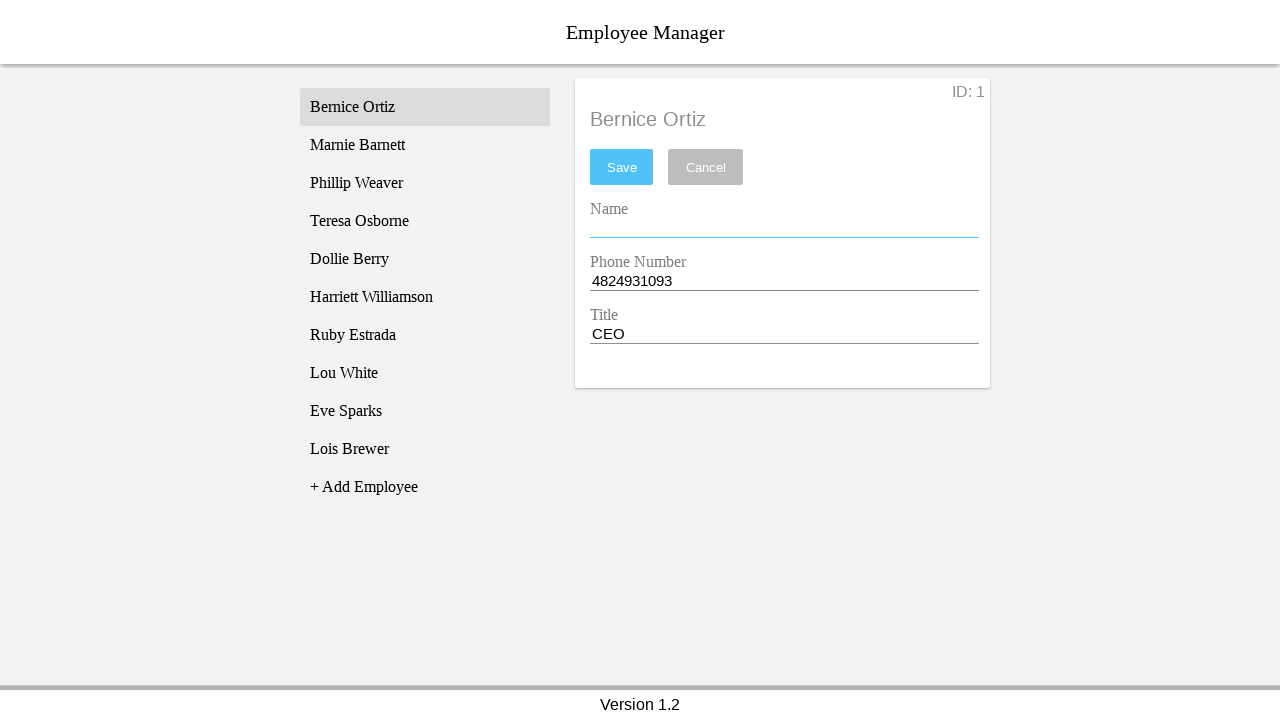

Clicked save button with empty name field at (622, 167) on #saveBtn
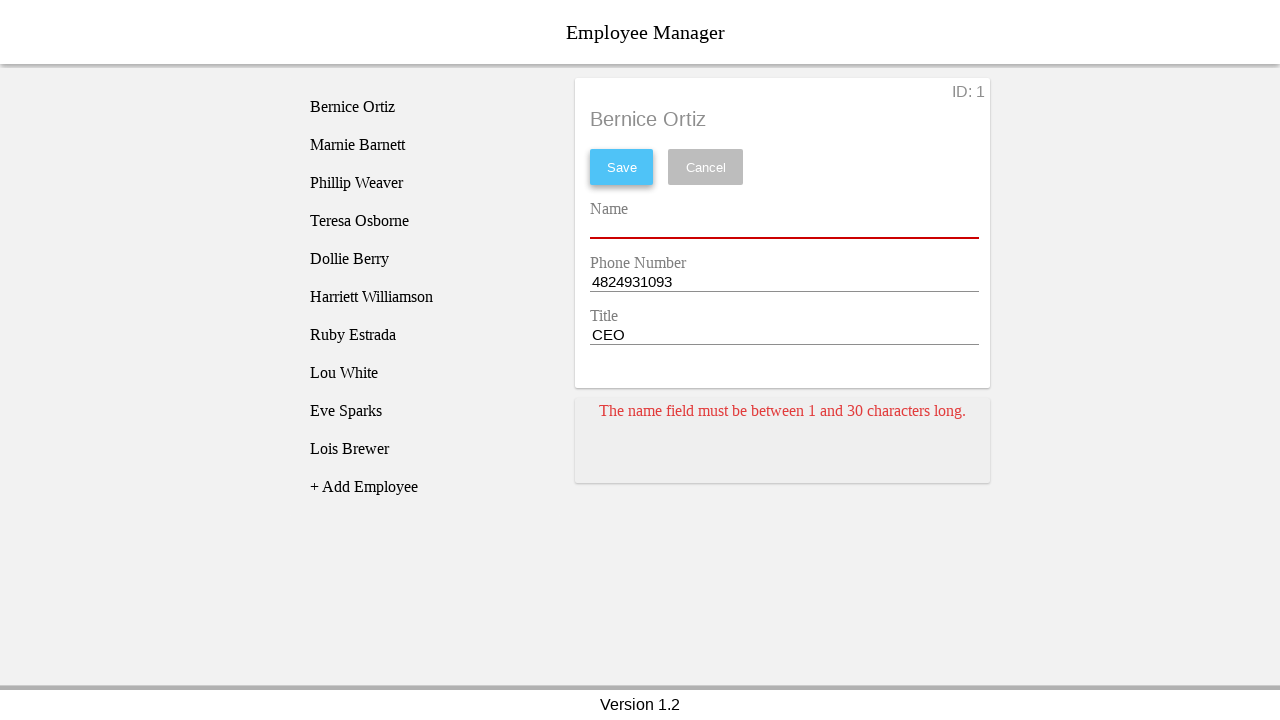

Error message appeared for empty name field
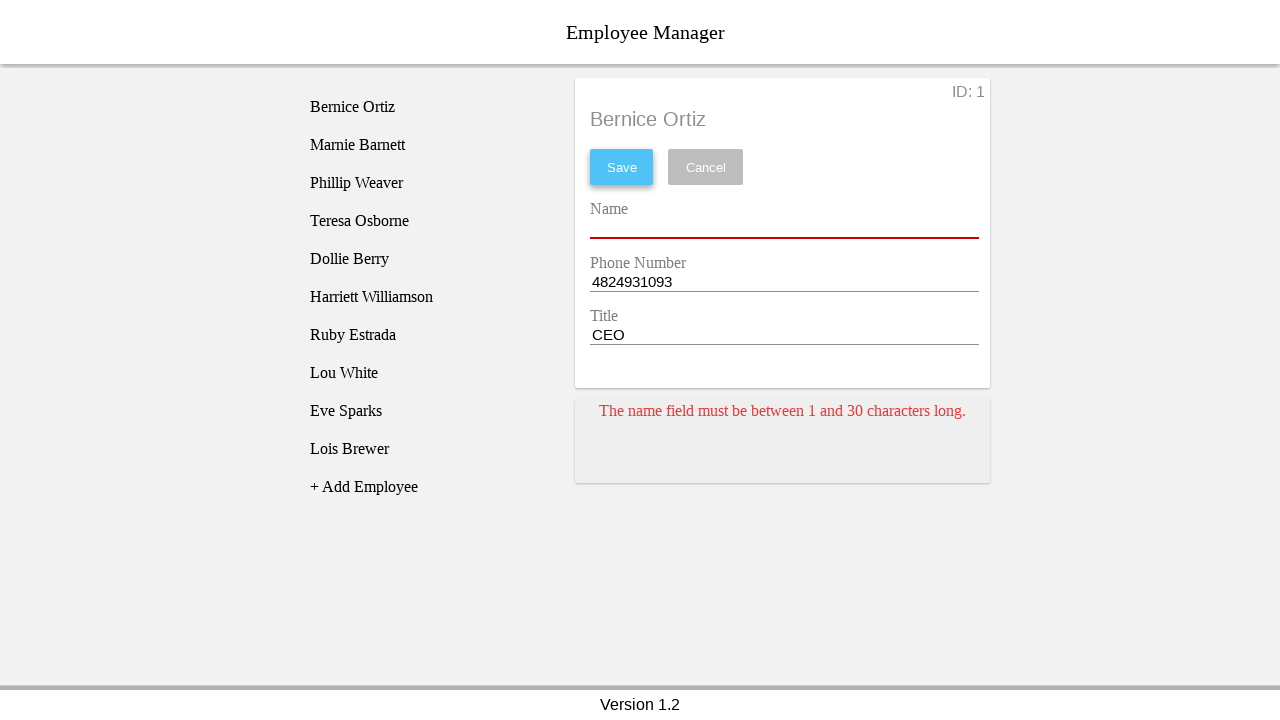

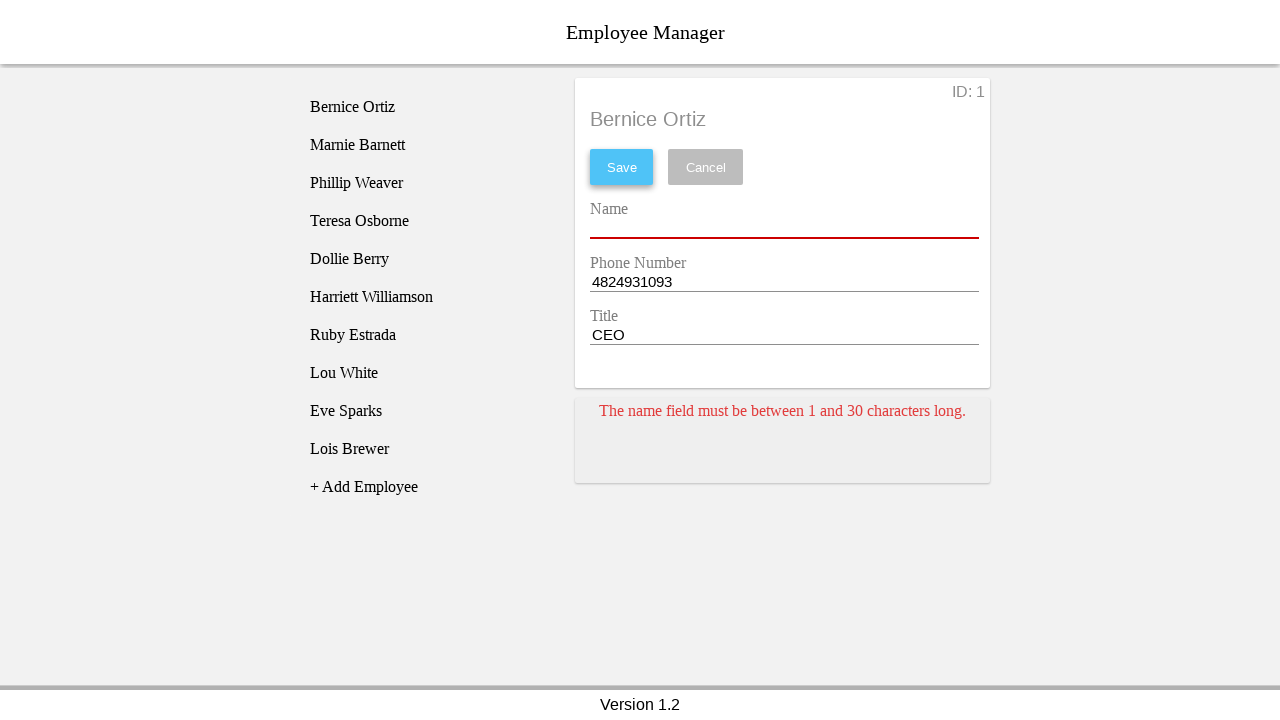